Tests window handling by opening Google signup page, clicking the Help link to open a new window, and switching between windows

Starting URL: http://accounts.google.com/signup

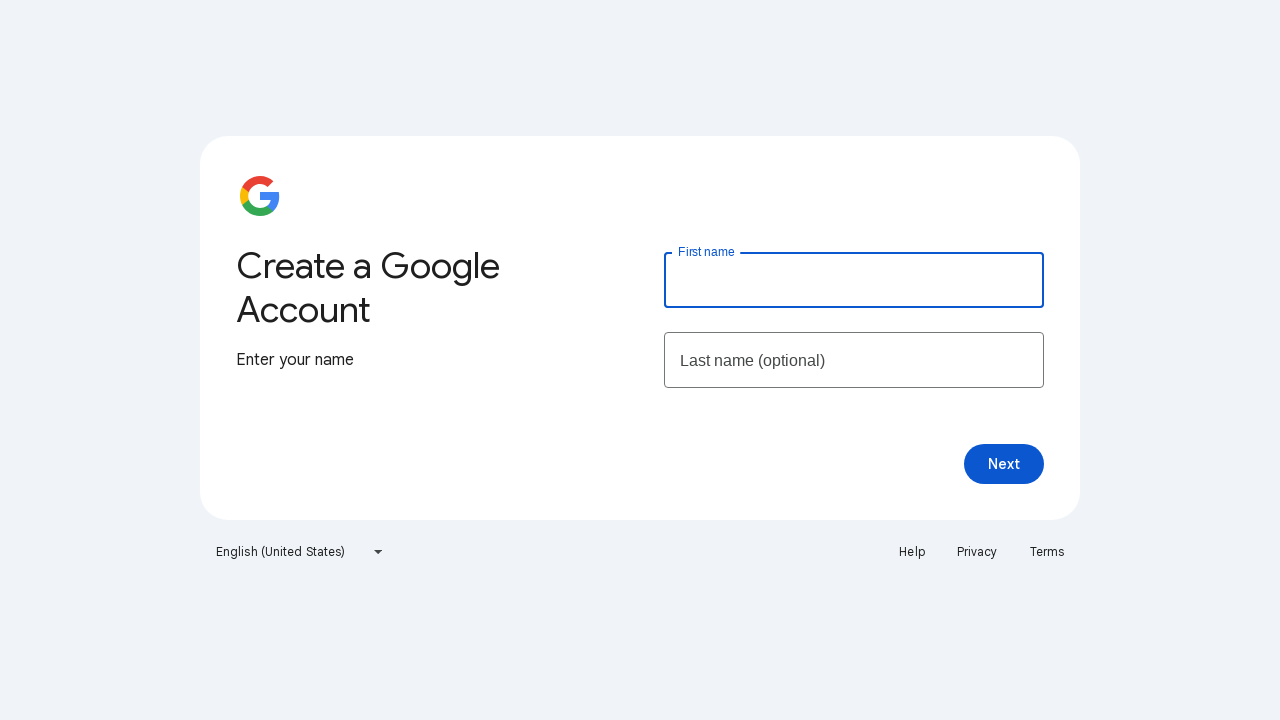

Clicked Help link to open new window at (912, 552) on text=Help
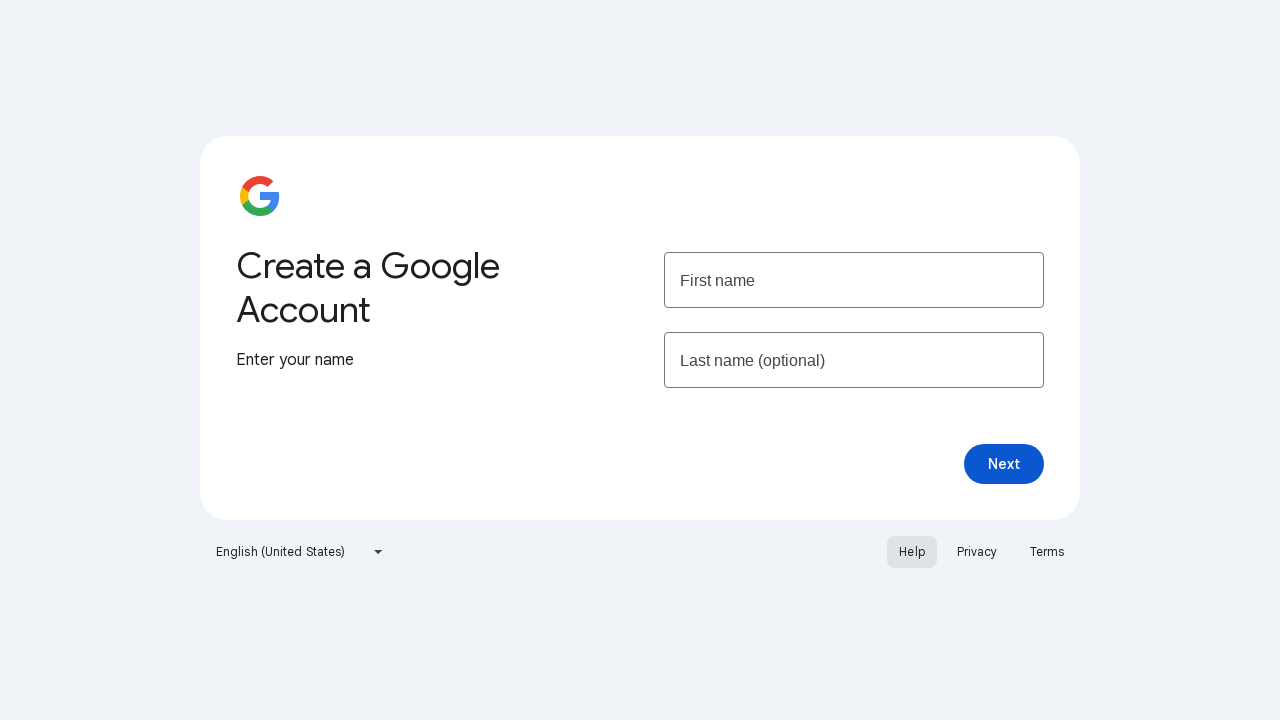

New window/tab opened and captured
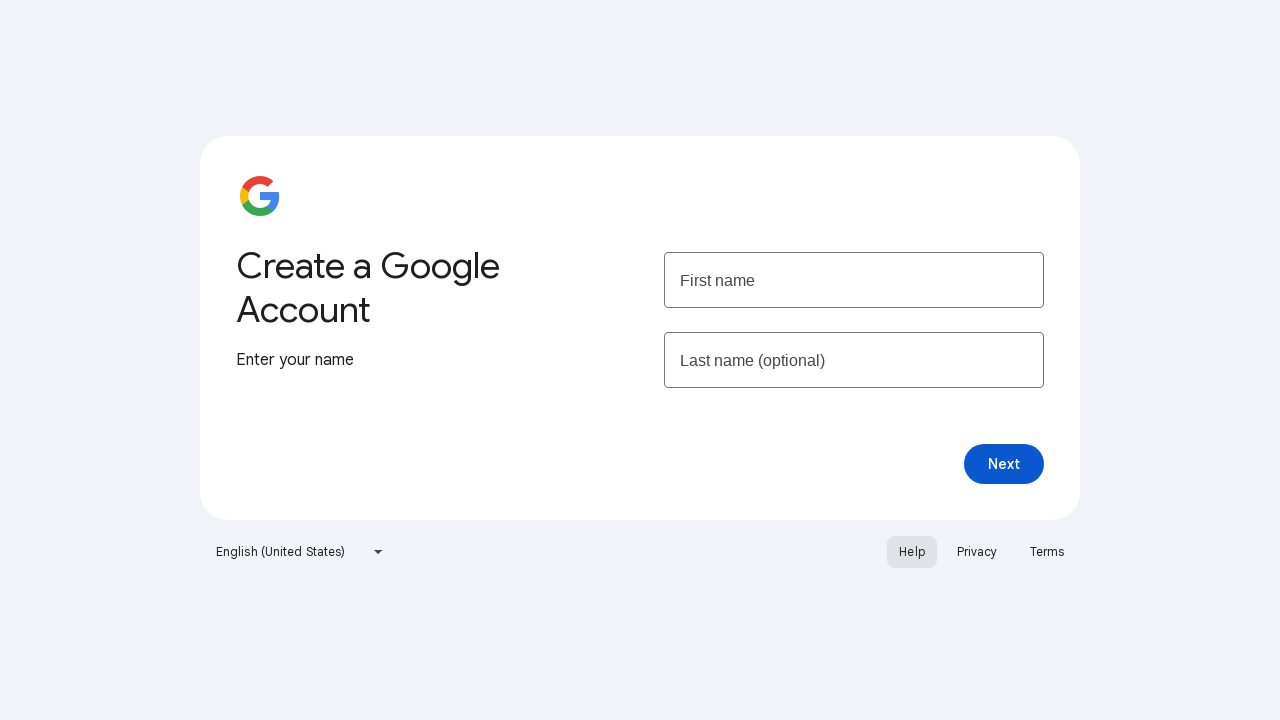

New page finished loading
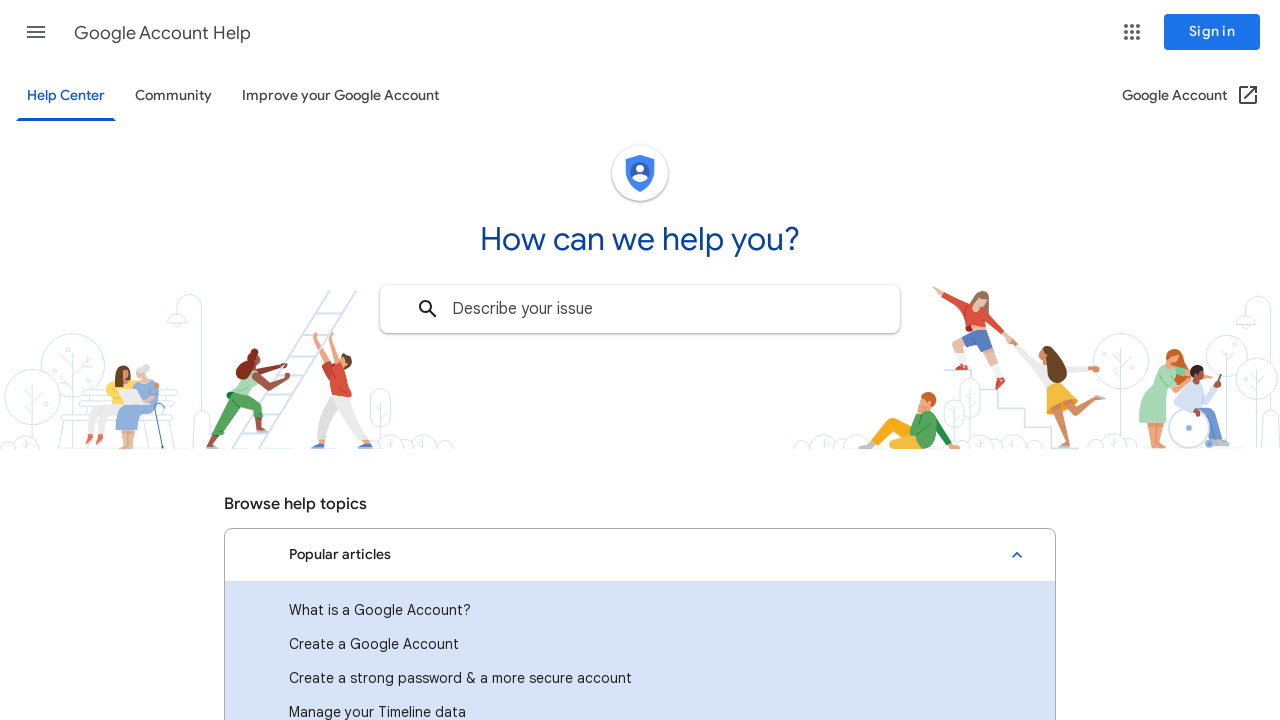

Switched context back to main page
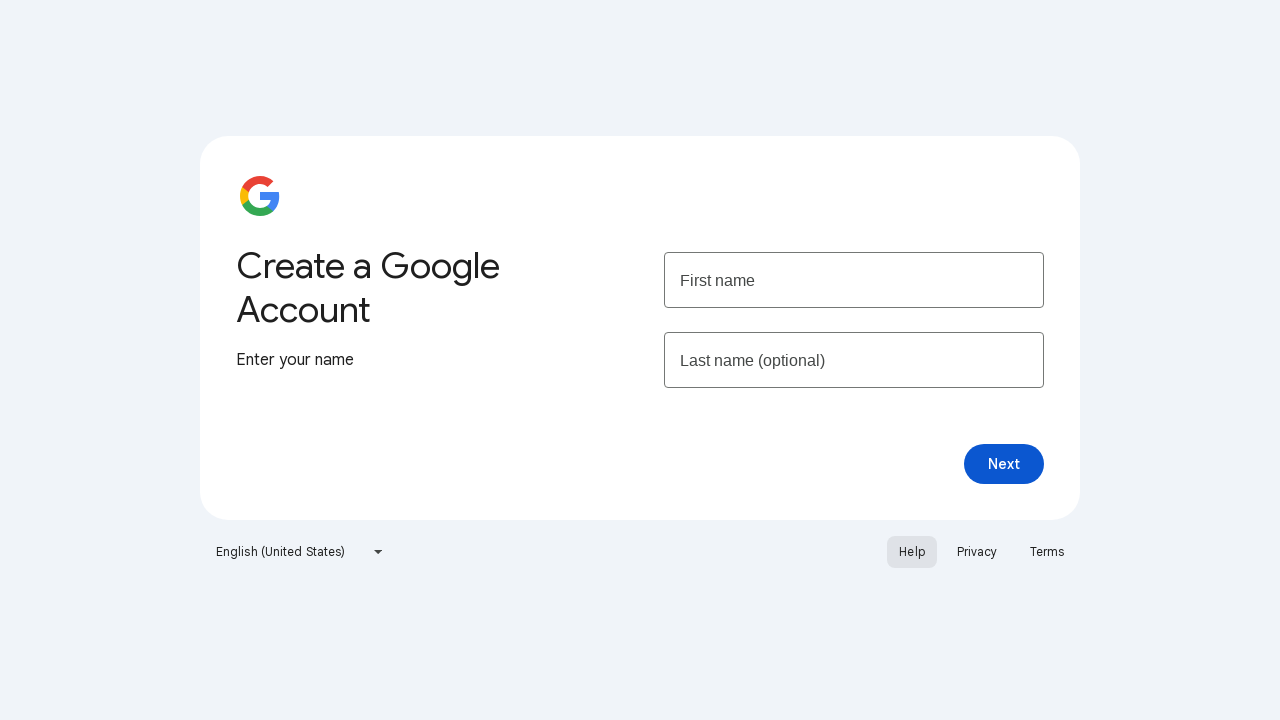

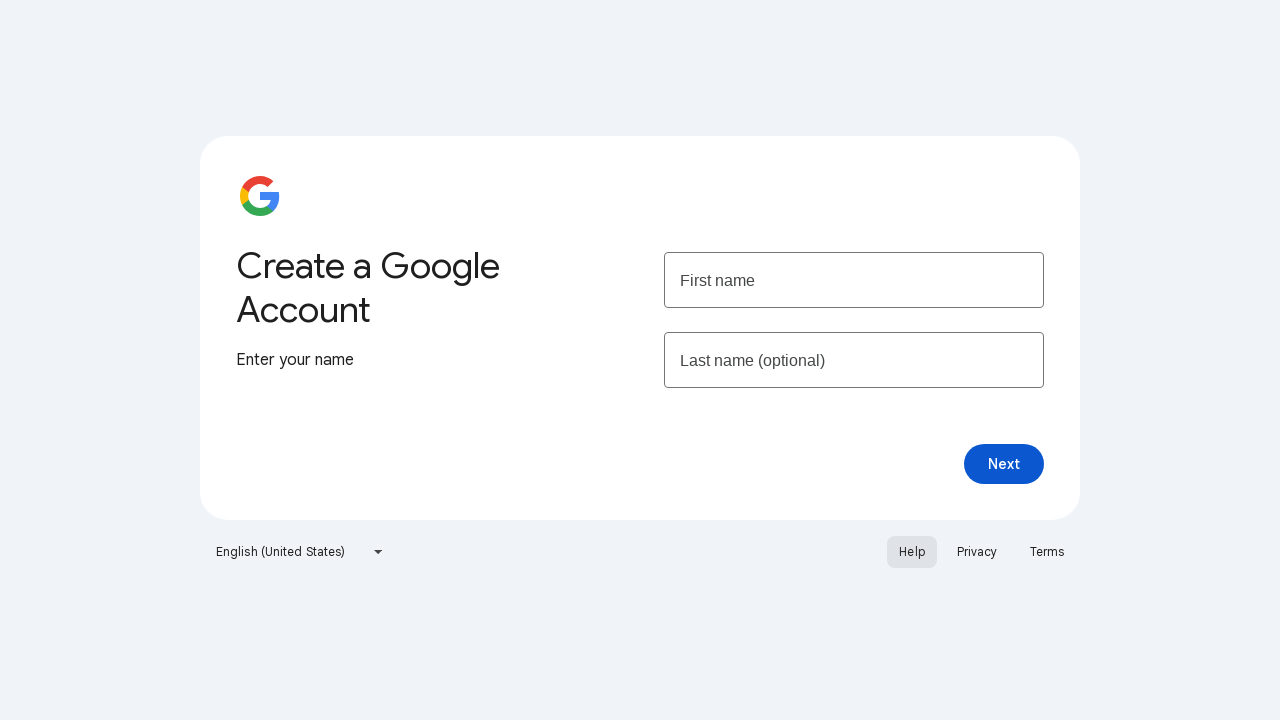